Tests form interaction by filling a name input field, selecting a male radio button, and scrolling to an "Upload Files" section element on a test automation practice page.

Starting URL: https://testautomationpractice.blogspot.com/

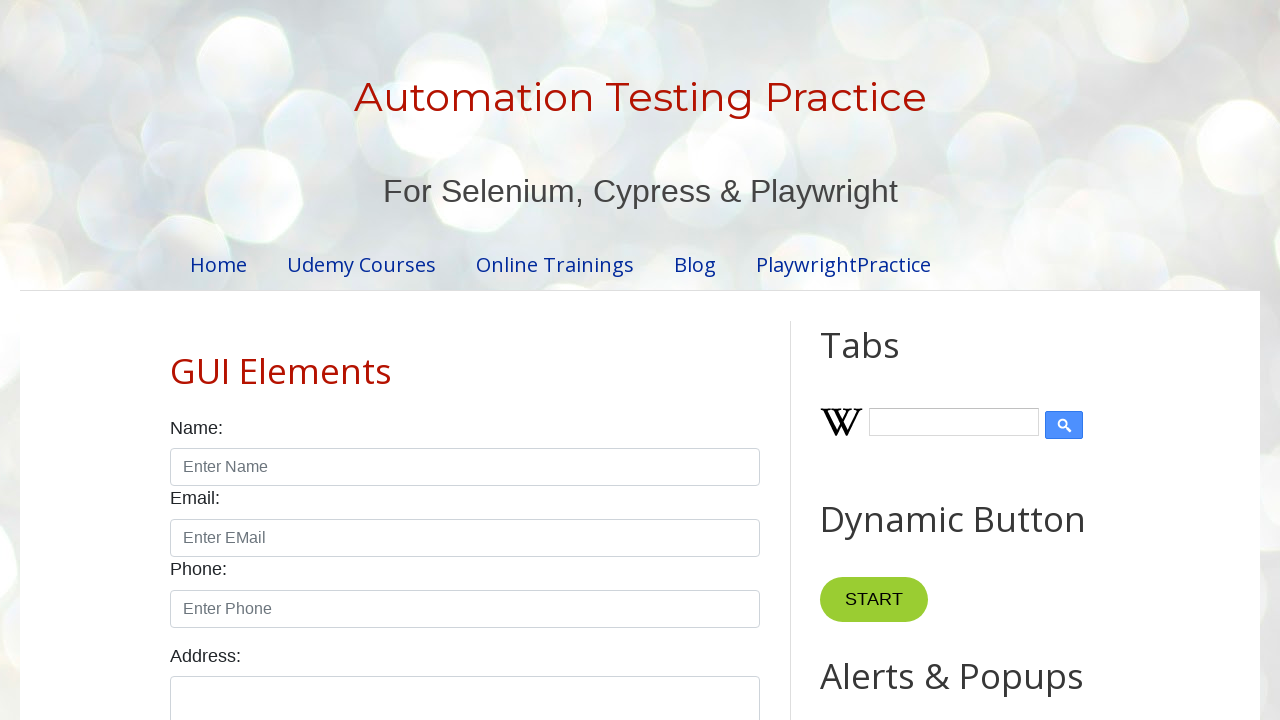

Filled name input field with 'Subhadip' on input#name
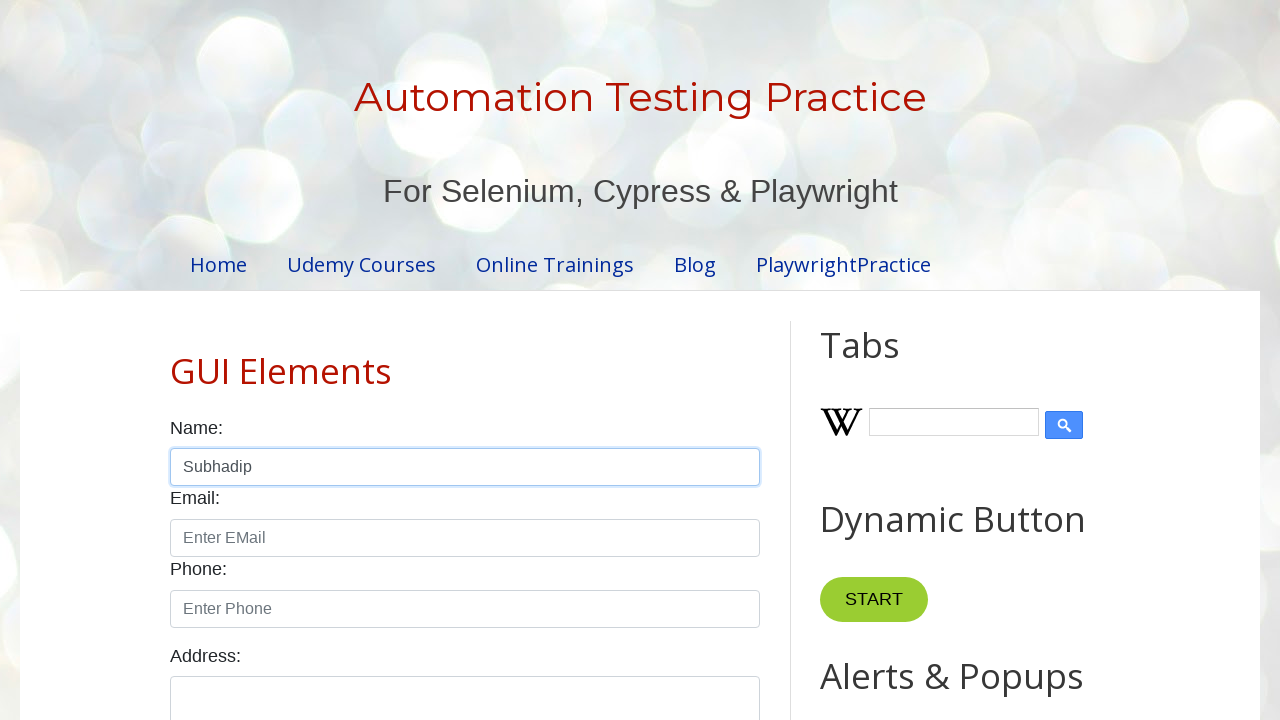

Selected male radio button at (176, 360) on #male
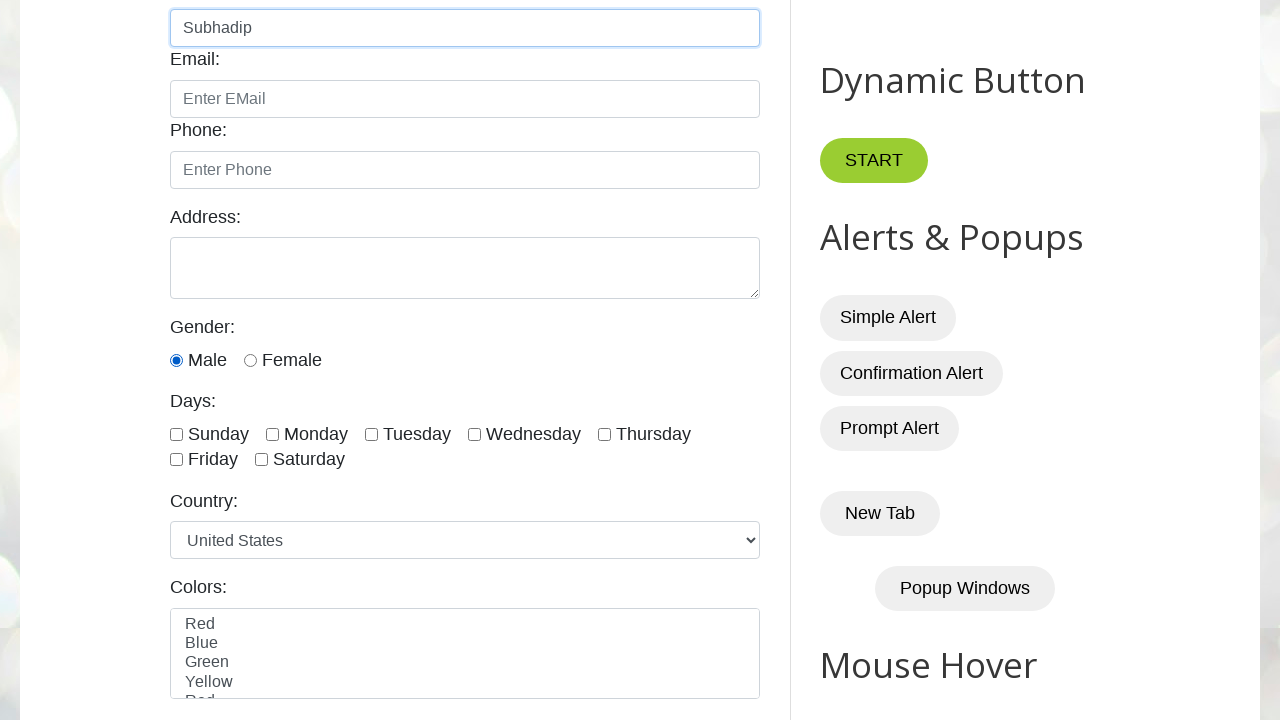

Located the 'Upload Files' heading element
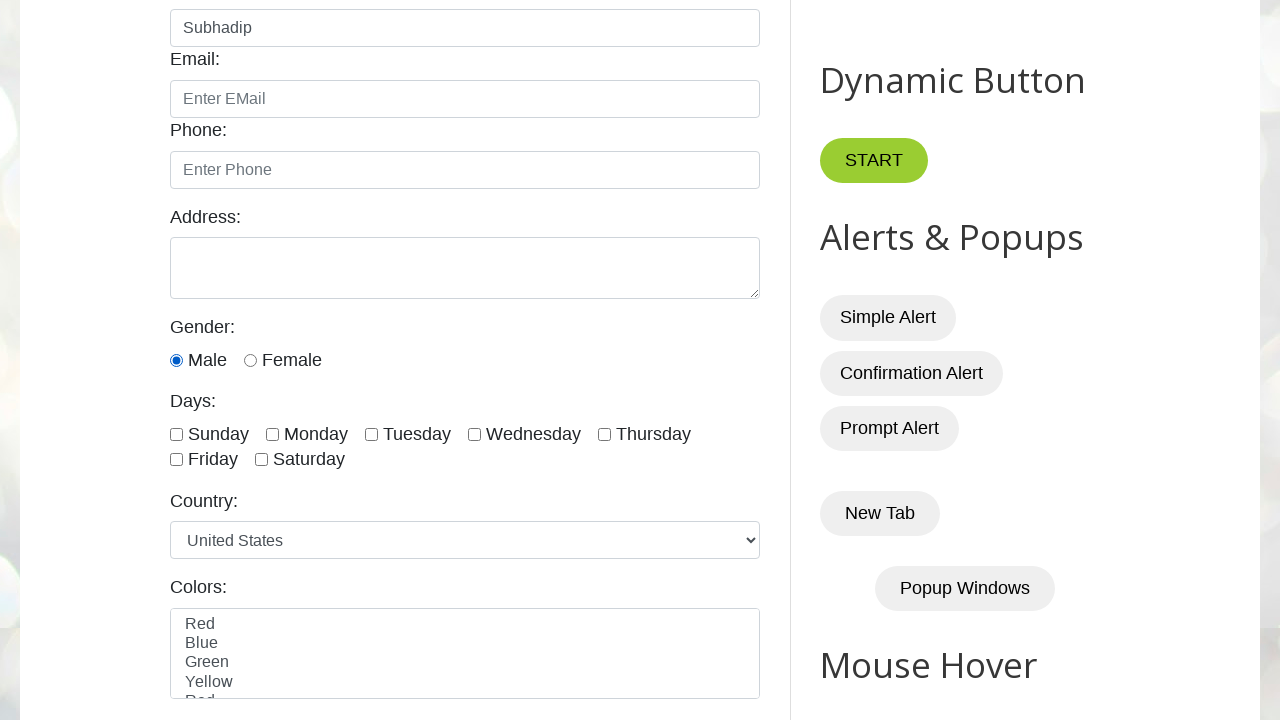

Scrolled to the 'Upload Files' heading element
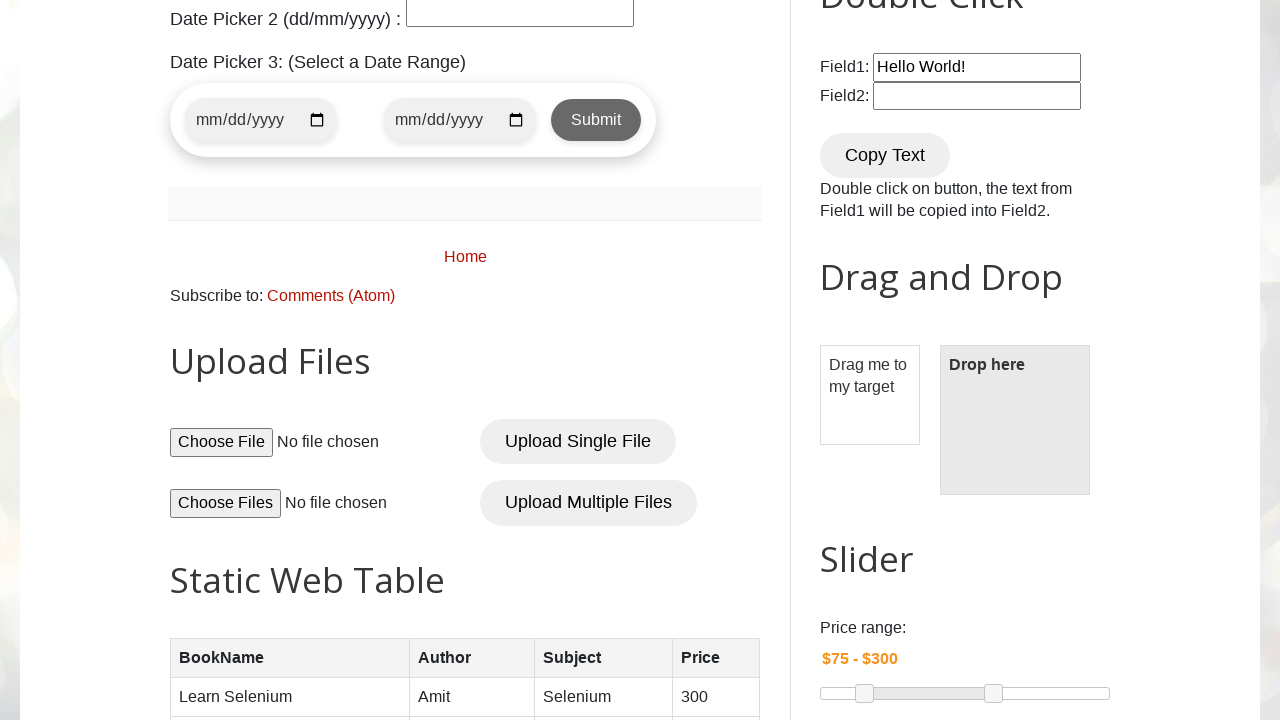

Verified 'Upload Files' heading is visible after scrolling
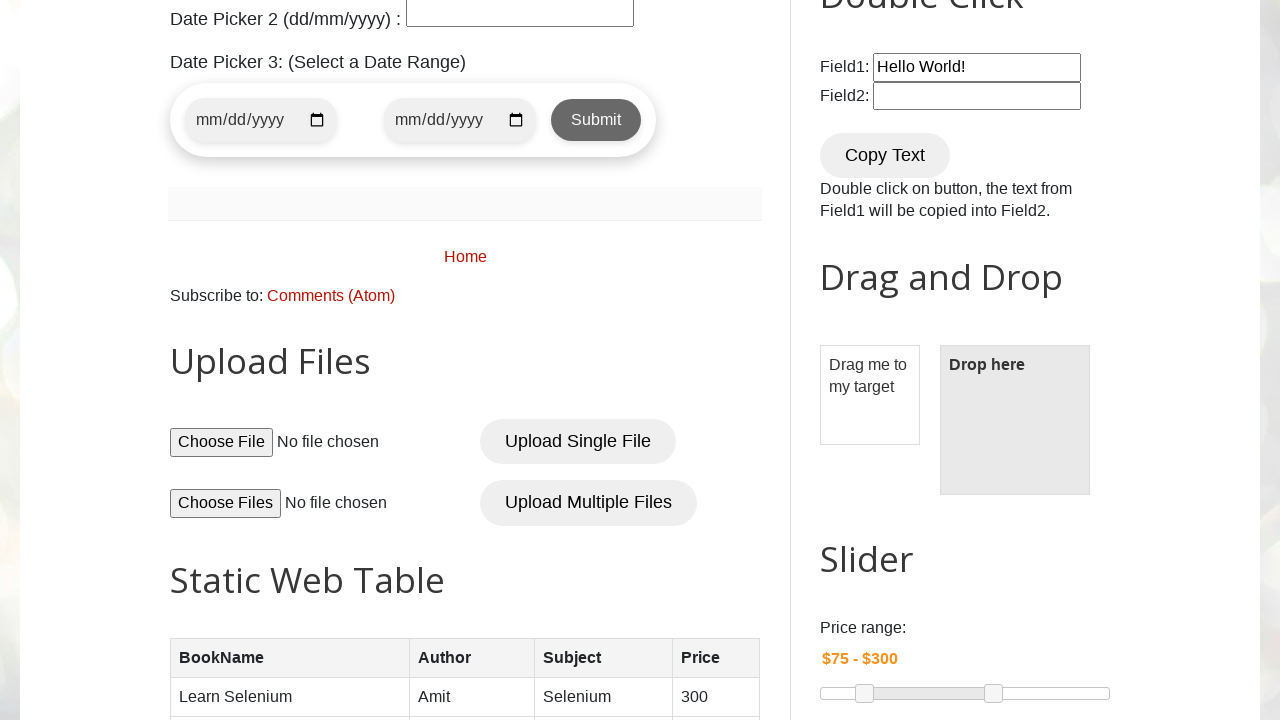

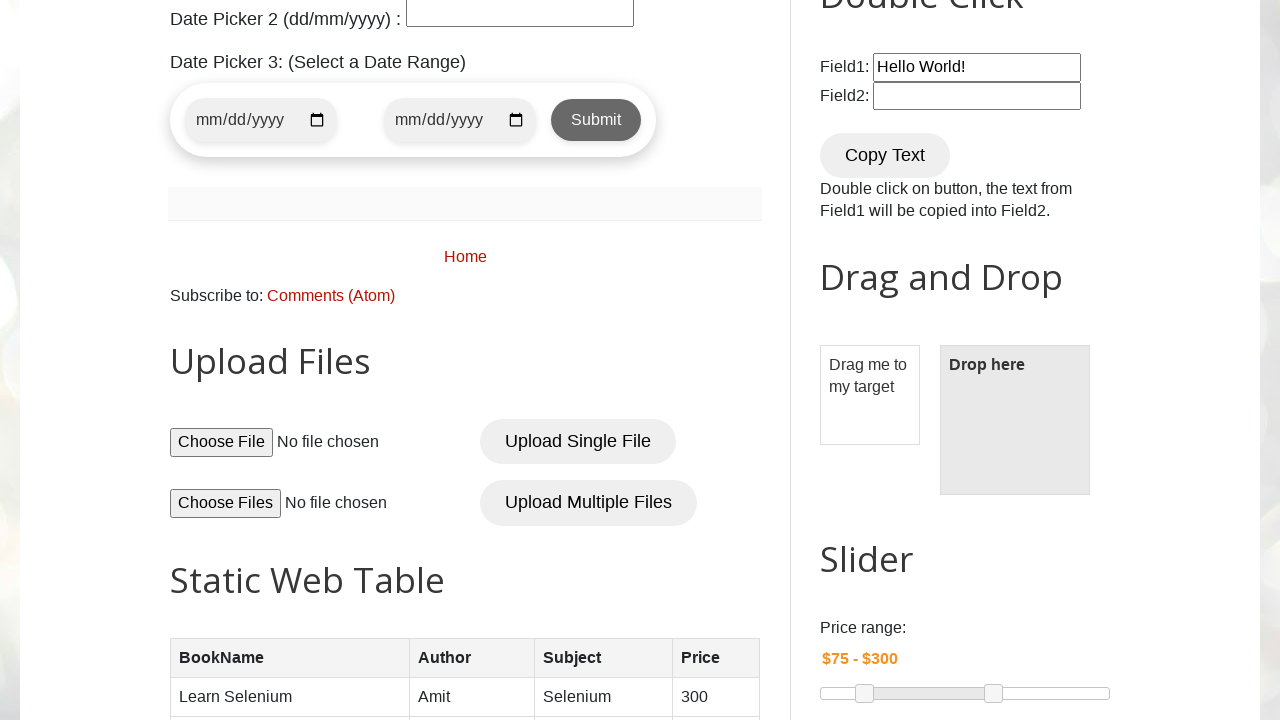